Tests navigation by clicking on three different links (A/B Testing, Frames, TinyMCE Editor) and verifying the URL changes correctly, then navigating back

Starting URL: https://the-internet.herokuapp.com/

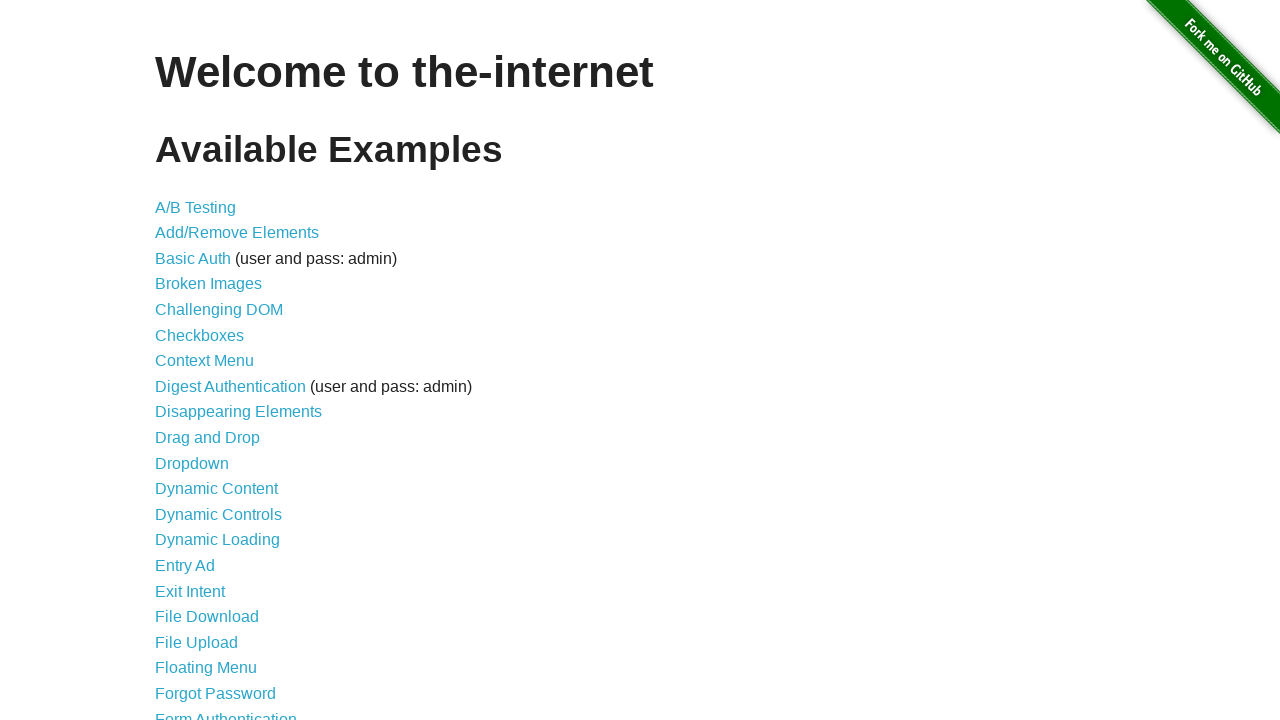

Clicked link to /abtest at (196, 207) on a[href="/abtest"]
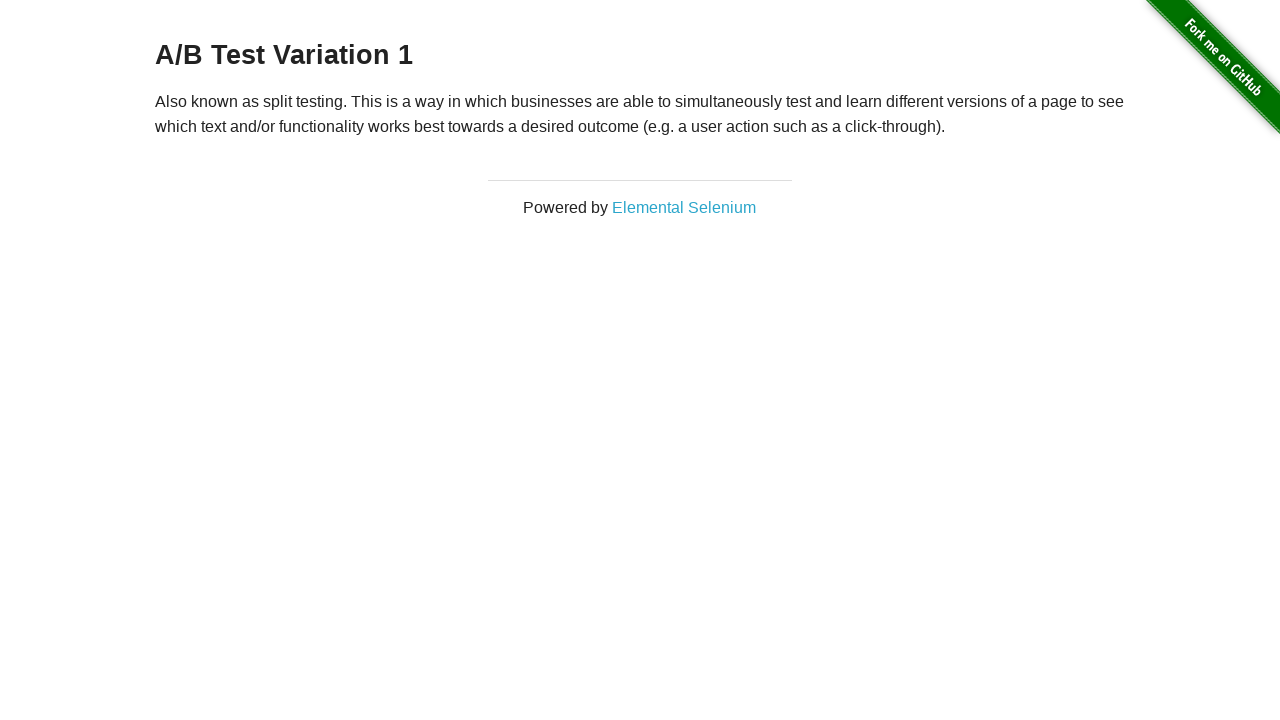

Verified URL ends with /abtest
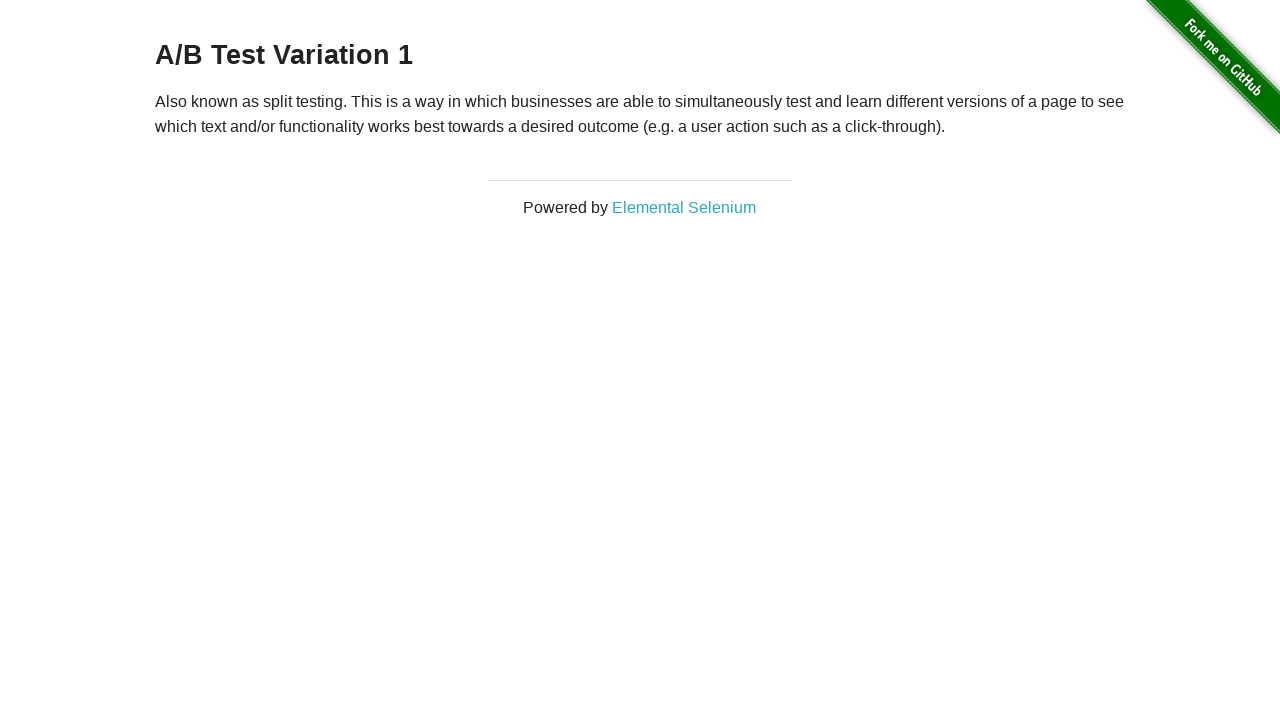

Navigated back to homepage
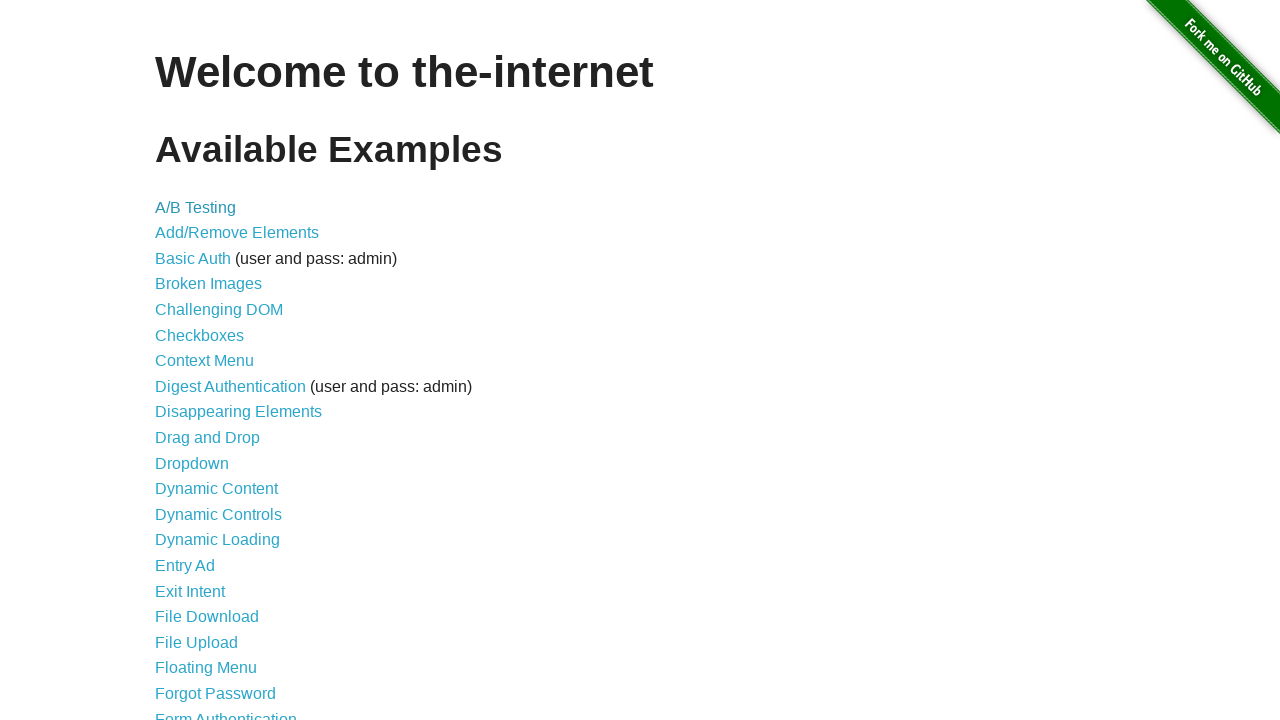

Clicked link to /frames at (182, 361) on a[href="/frames"]
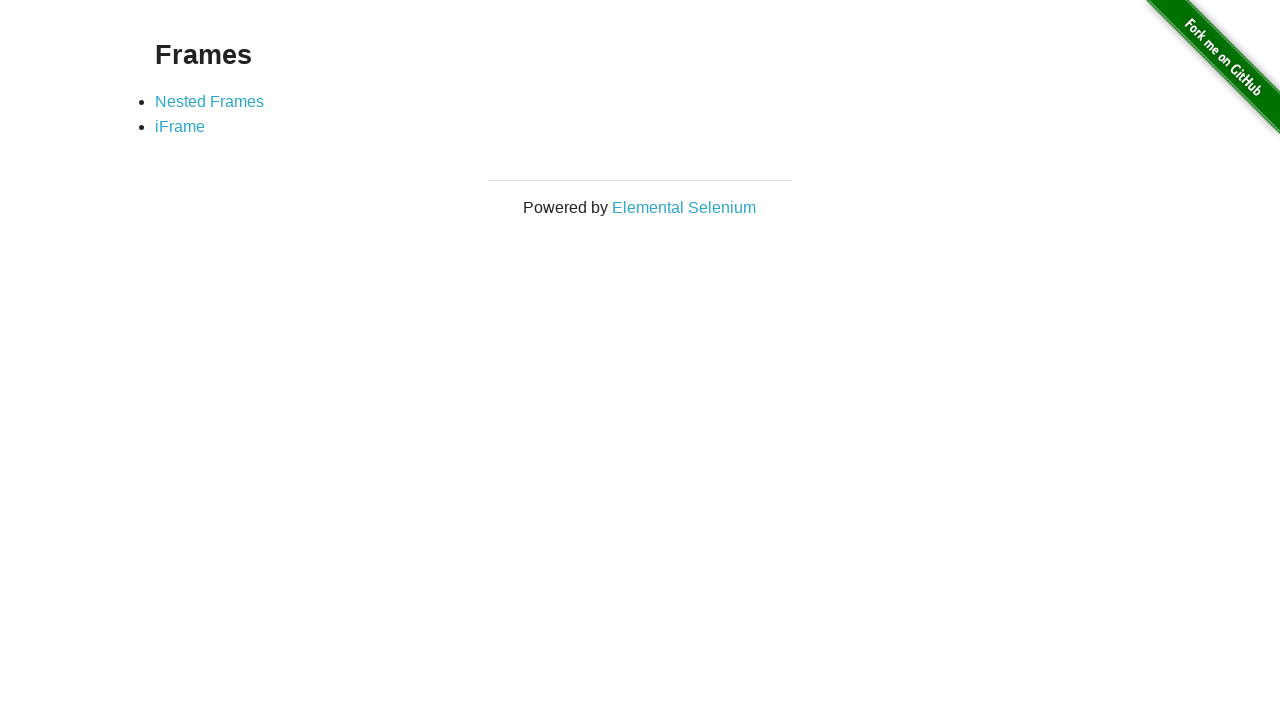

Verified URL ends with /frames
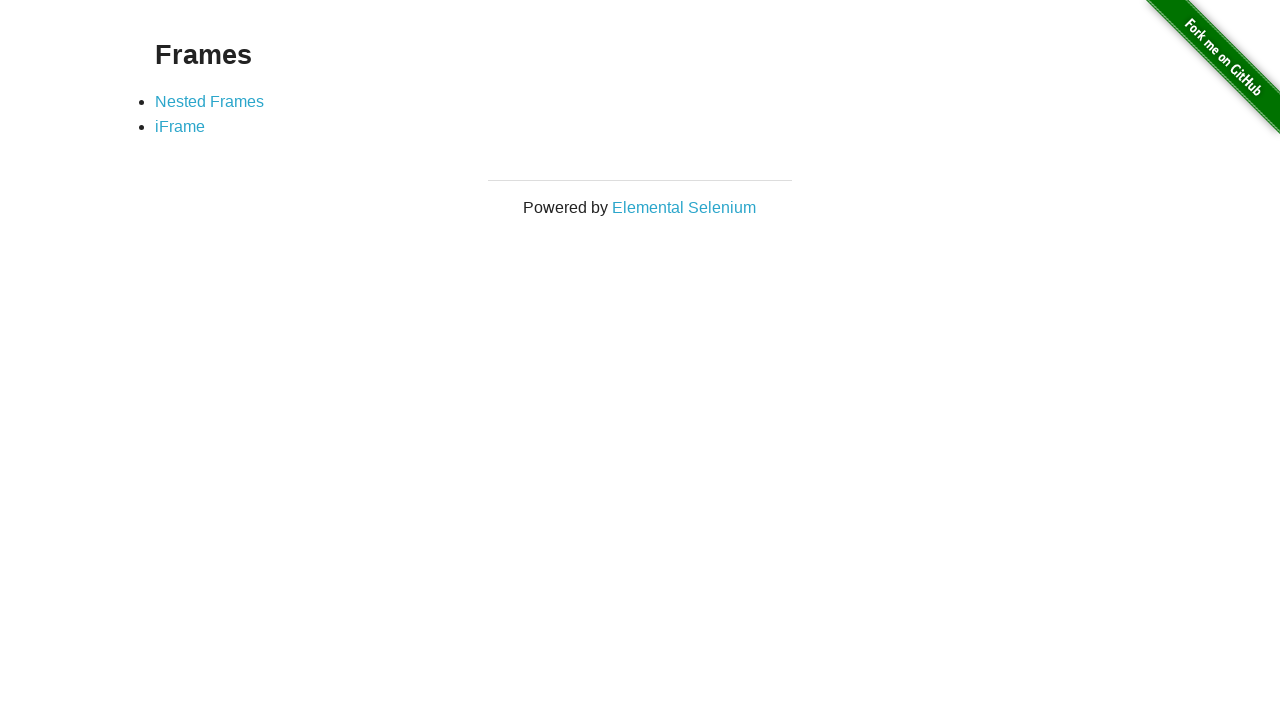

Navigated back to homepage
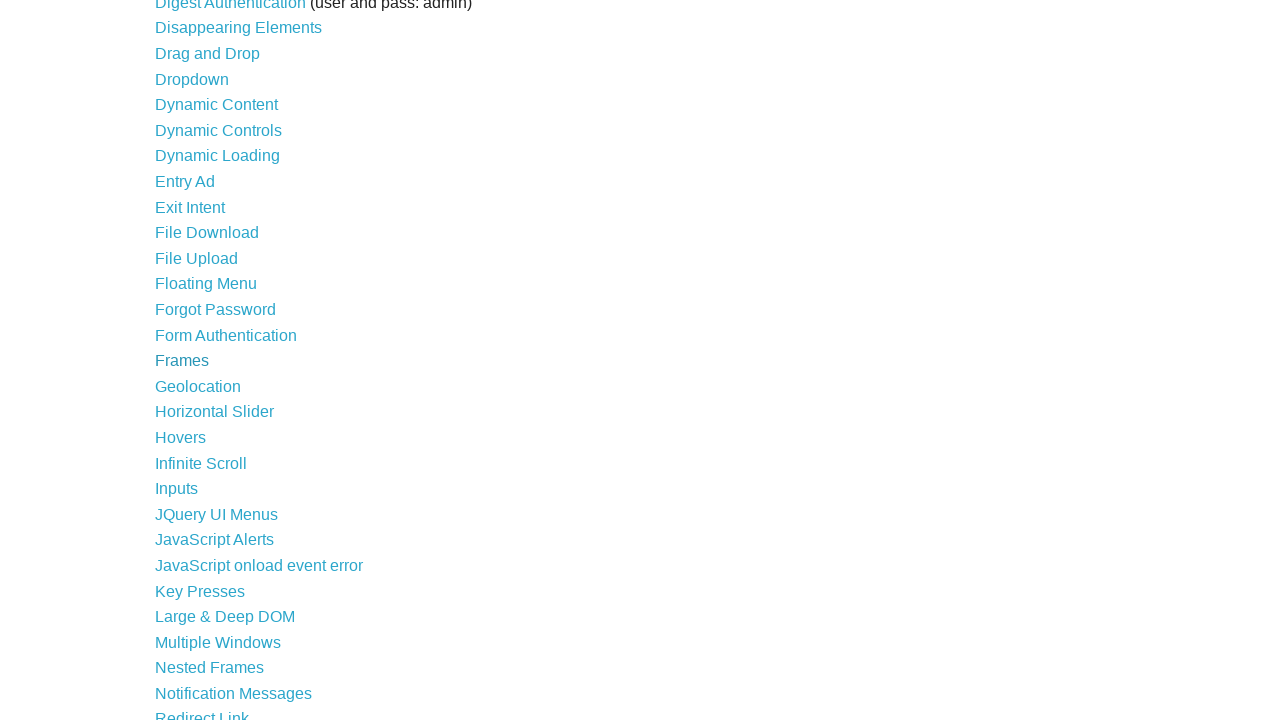

Clicked link to /tinymce at (218, 651) on a[href="/tinymce"]
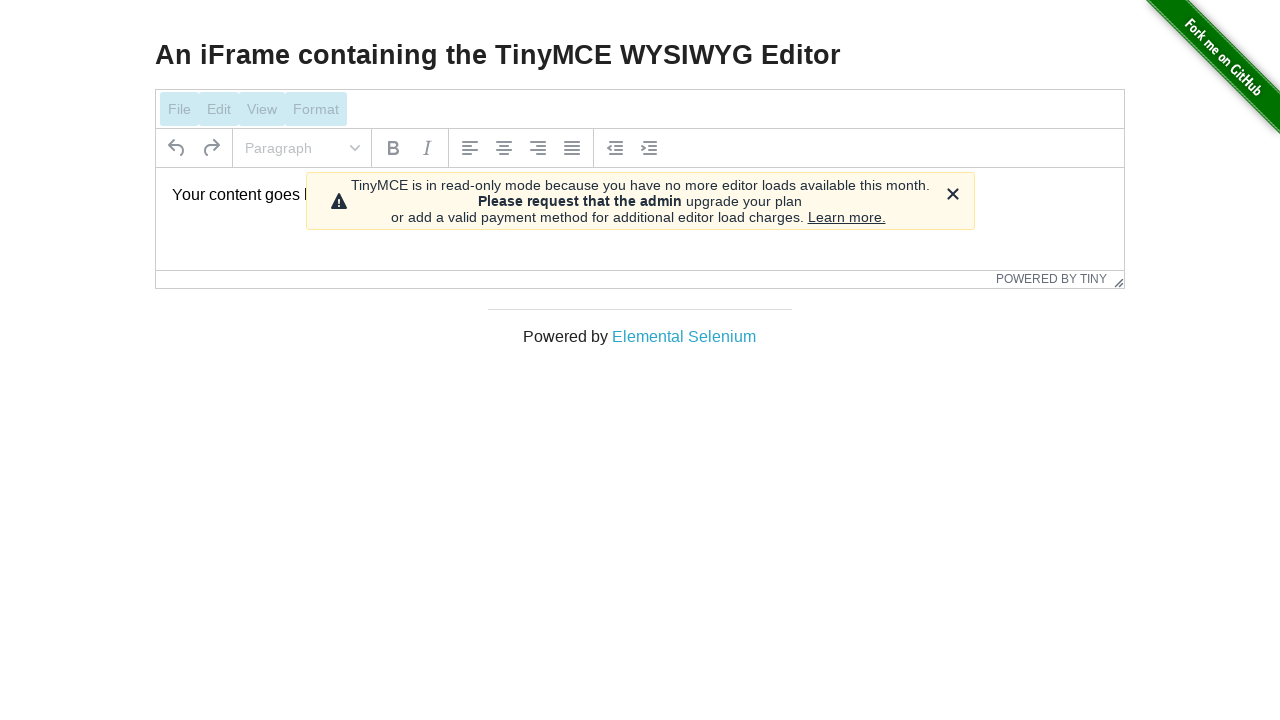

Verified URL ends with /tinymce
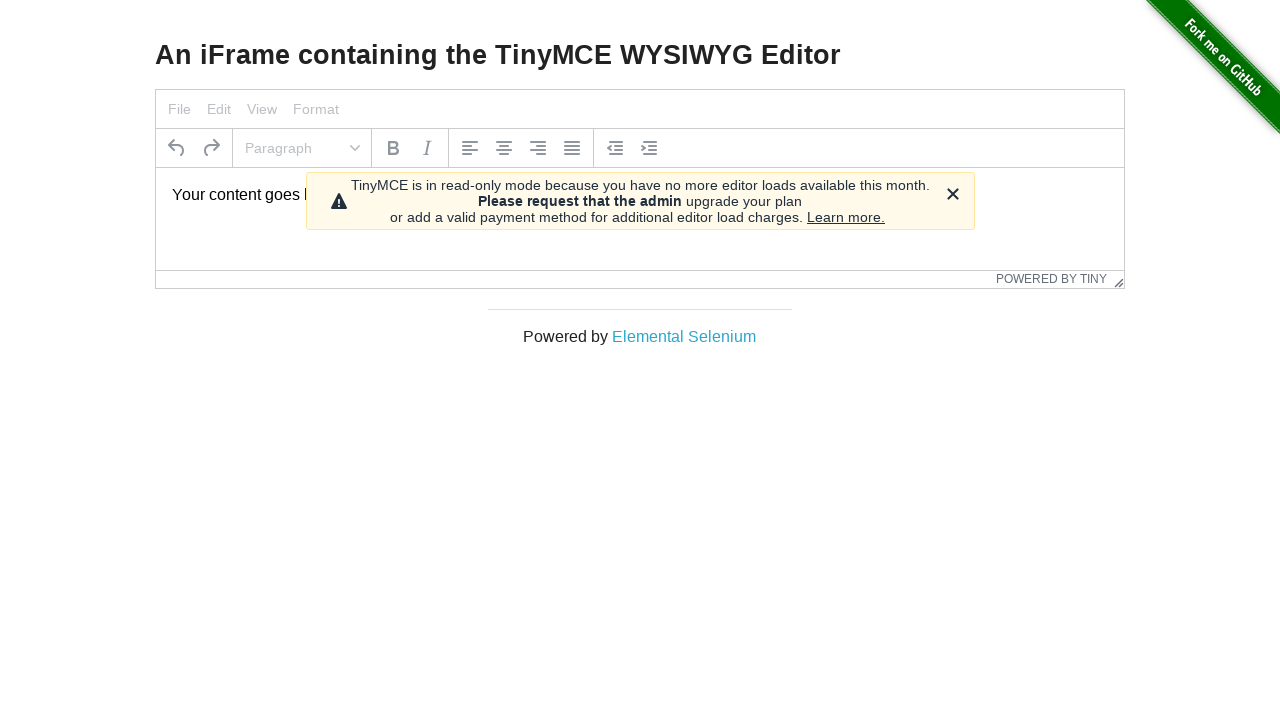

Navigated back to homepage
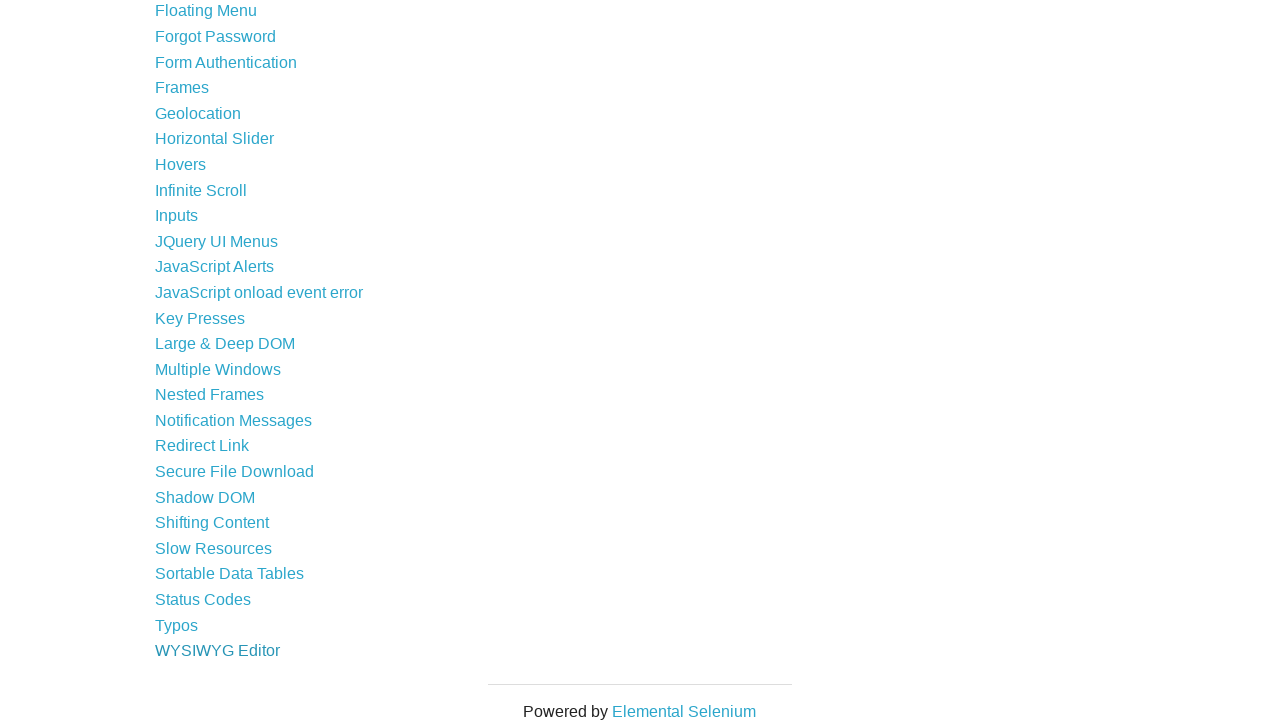

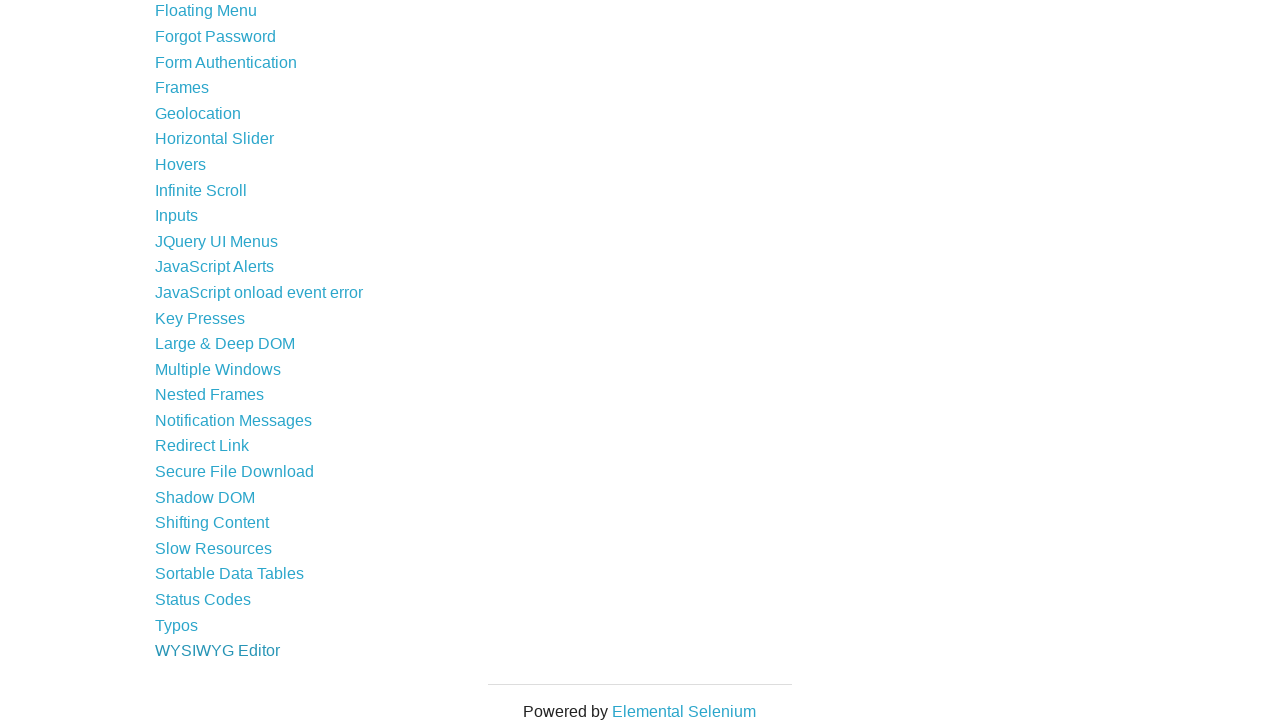